Tests form input by clicking on a name field and typing text using keyboard simulation, then performing copy-paste operations

Starting URL: https://demoapps.qspiders.com/ui?scenario=1

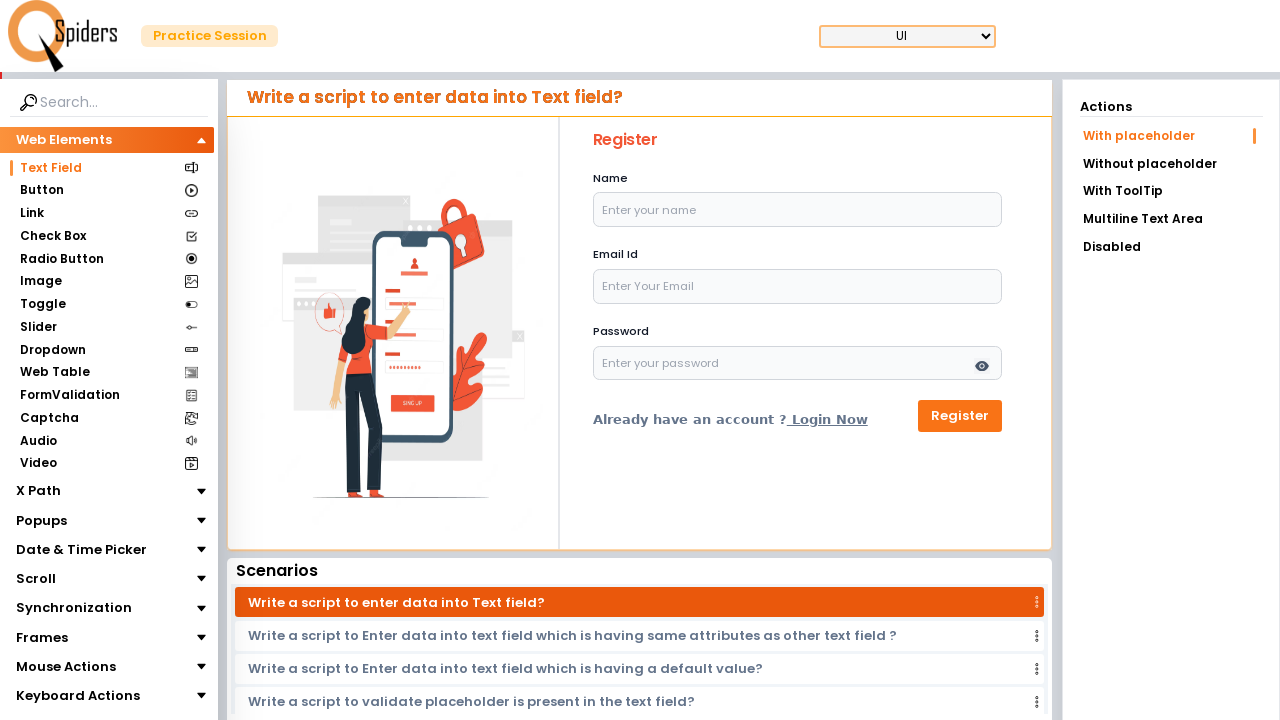

Clicked on the name input field at (798, 210) on #name
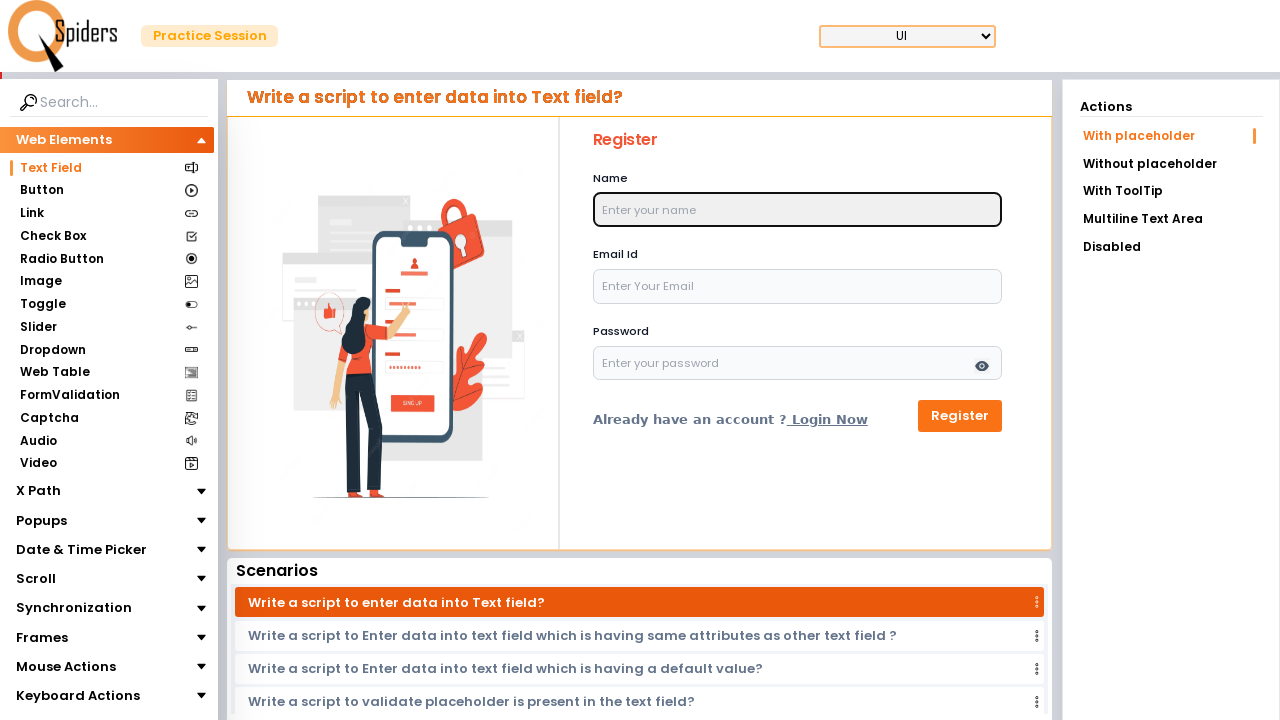

Typed 'RAVISHANKAR' in the name field on #name
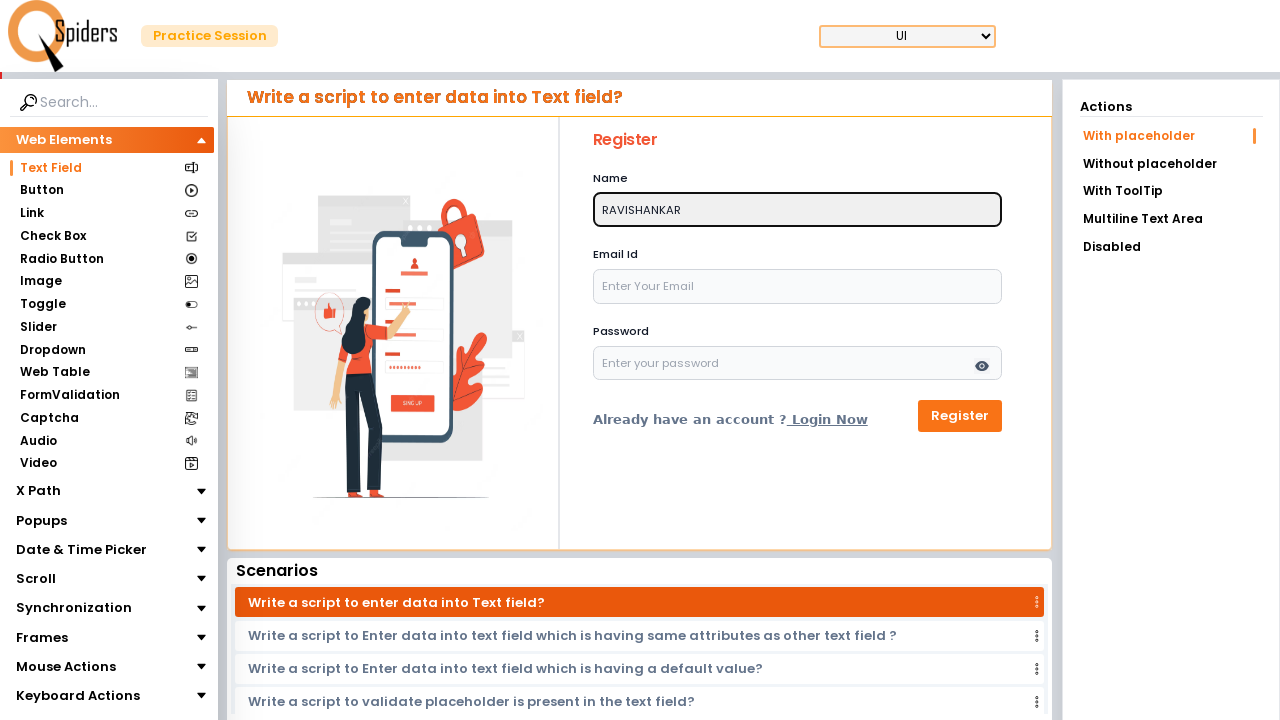

Selected all text in the name field using Ctrl+A
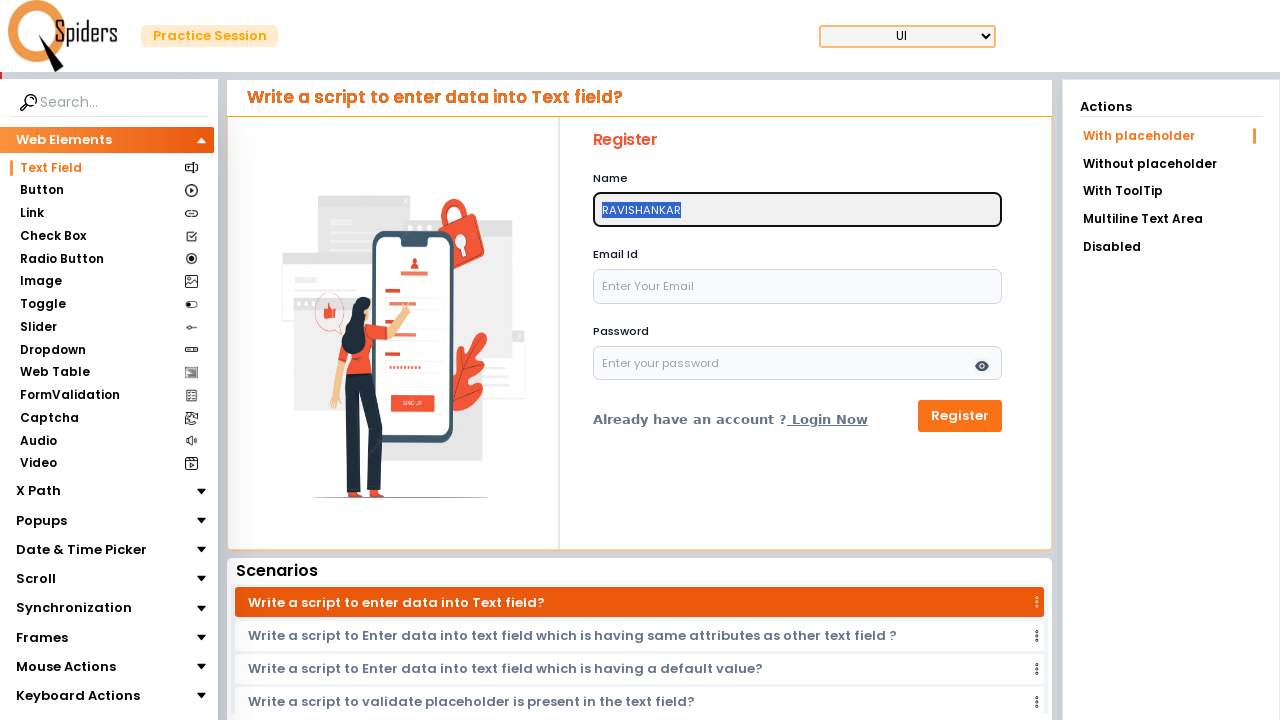

Copied the selected text using Ctrl+C
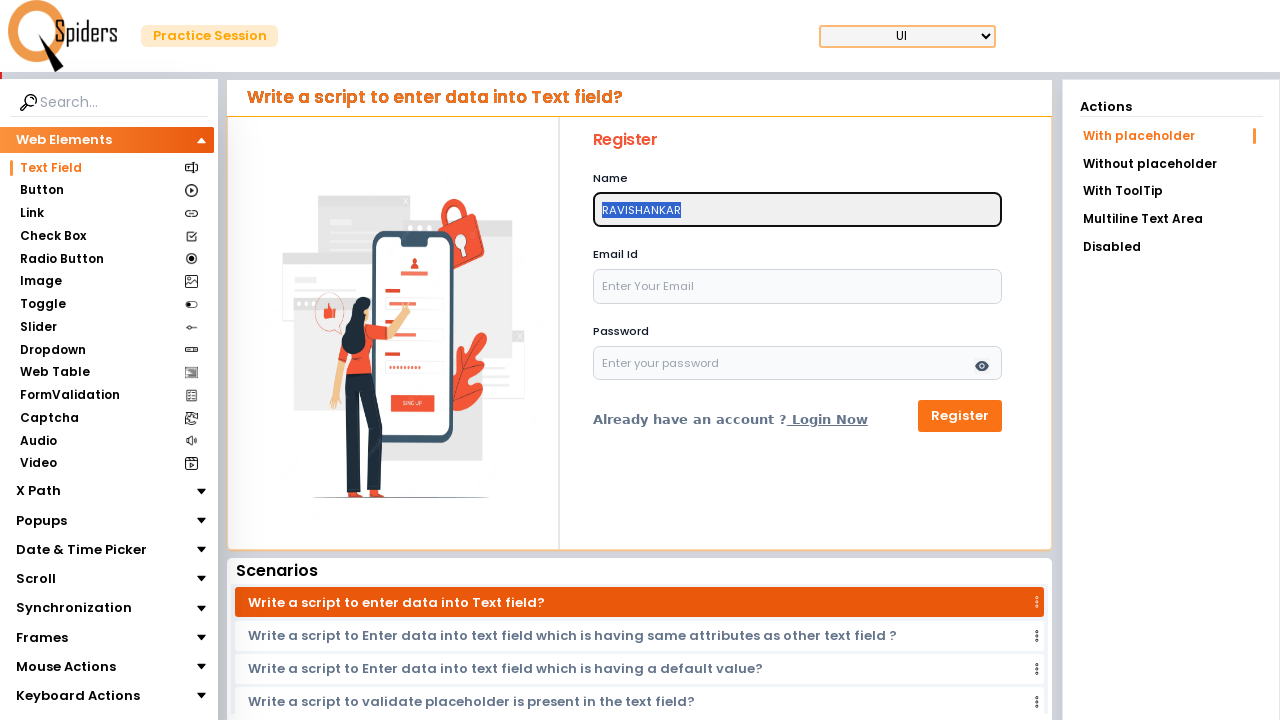

Pressed Tab to move to the next field
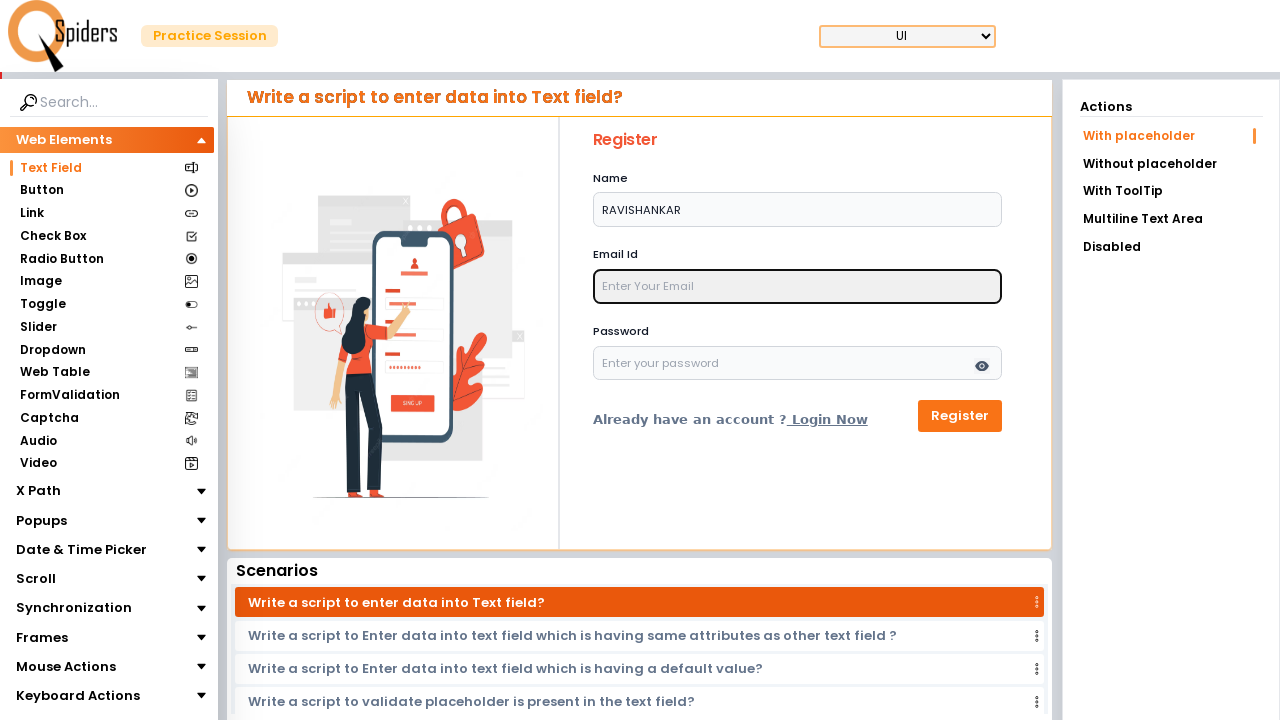

Pasted the copied text using Ctrl+V
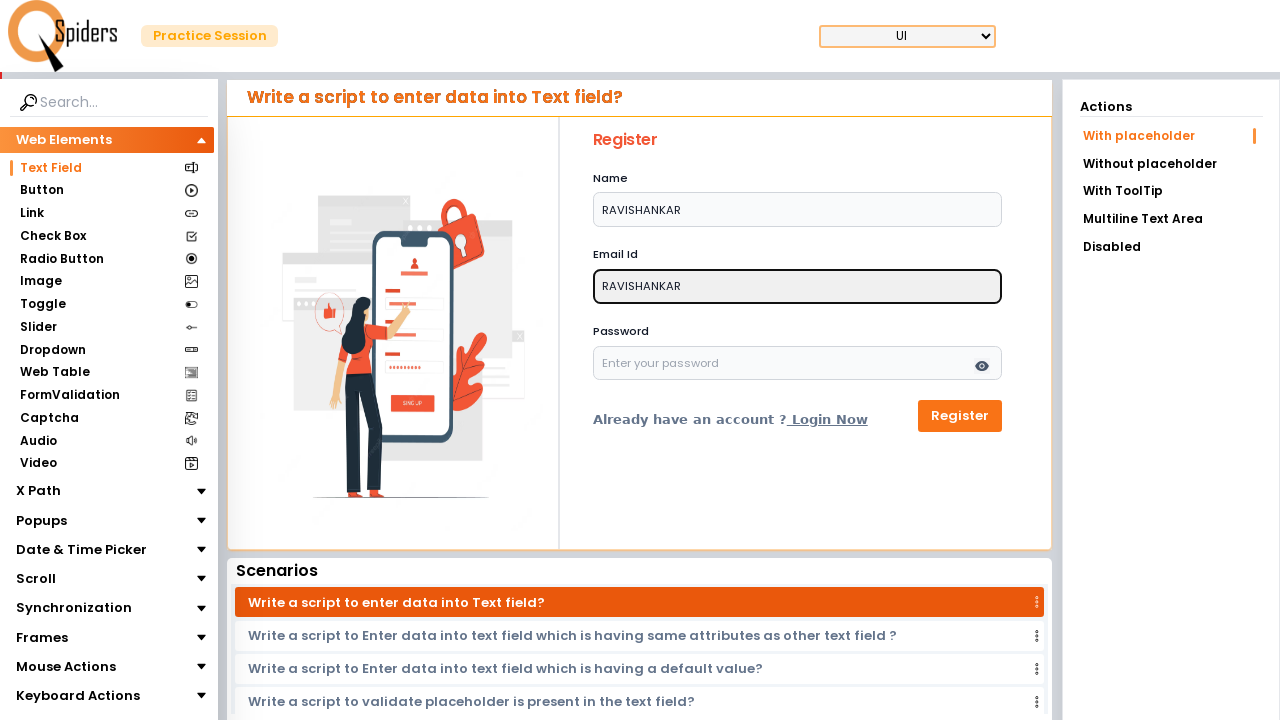

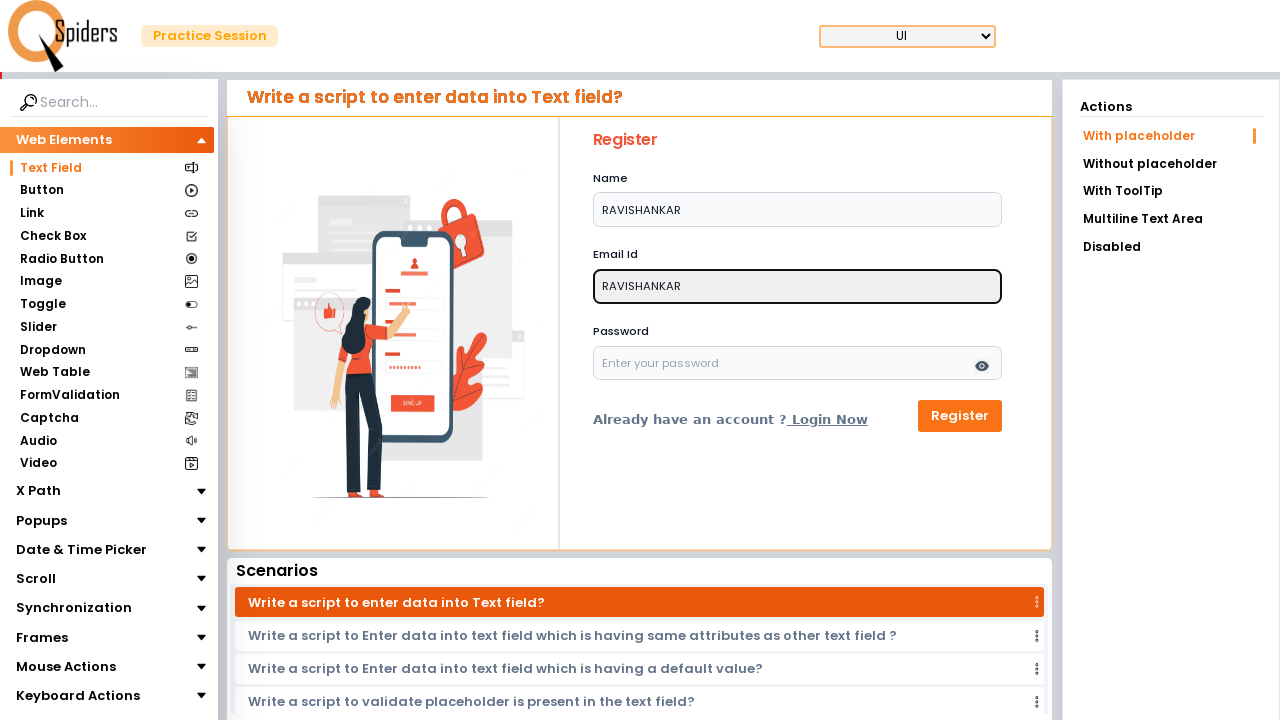